Tests JavaScript prompt alert handling by clicking the prompt button, entering text into the alert, and accepting it

Starting URL: https://the-internet.herokuapp.com/javascript_alerts

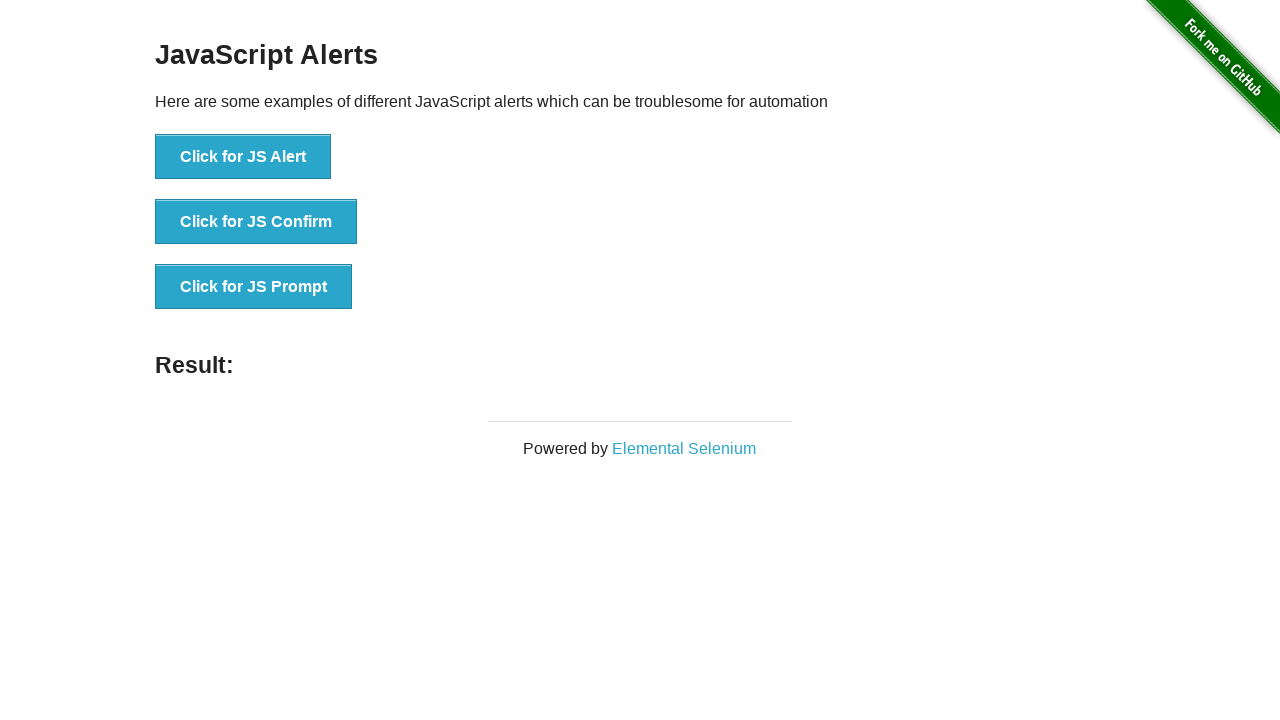

Clicked the JS Prompt button at (254, 287) on xpath=//button[normalize-space()='Click for JS Prompt']
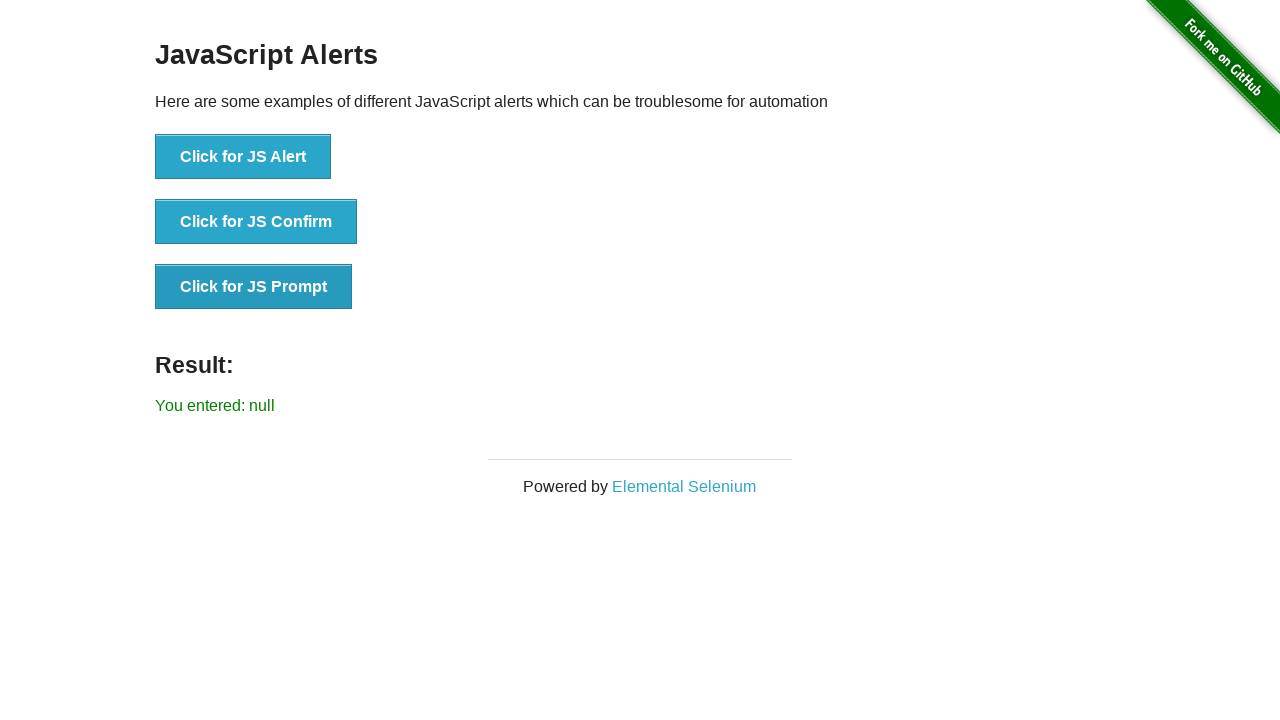

Set up dialog handler to accept prompt with text 'hello selenium'
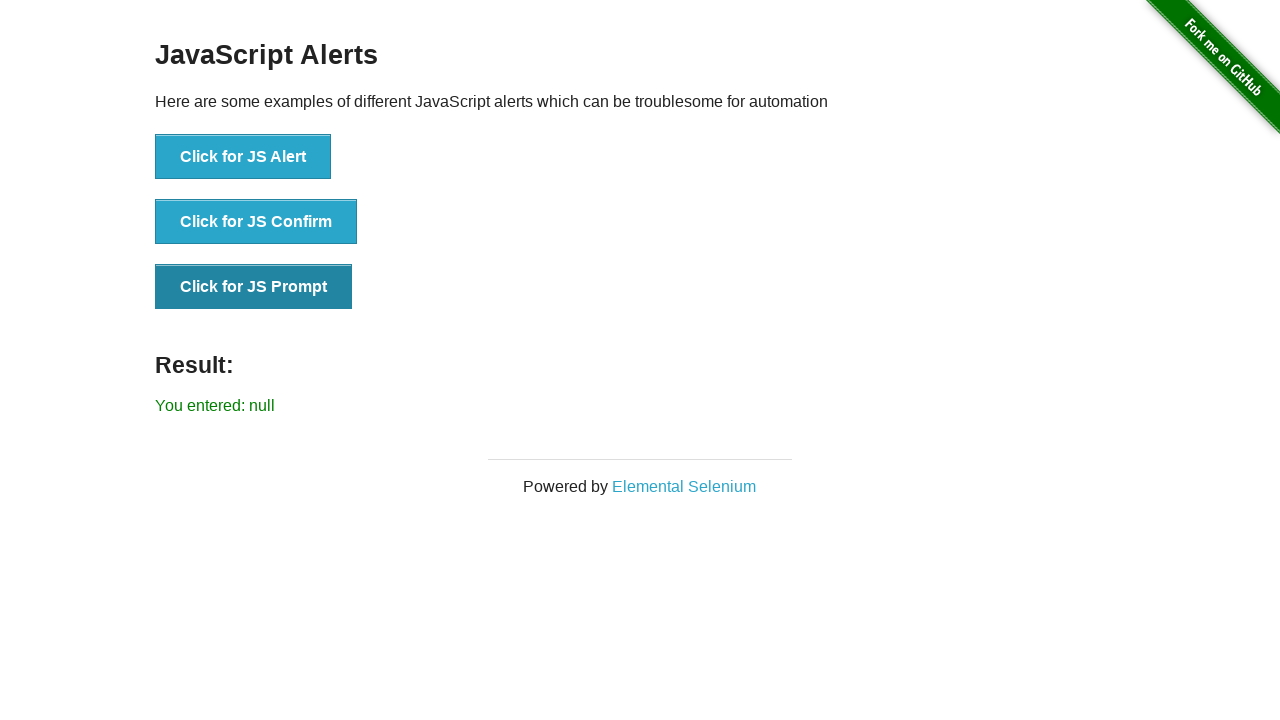

Clicked the JS Prompt button to trigger dialog with handler in place at (254, 287) on xpath=//button[normalize-space()='Click for JS Prompt']
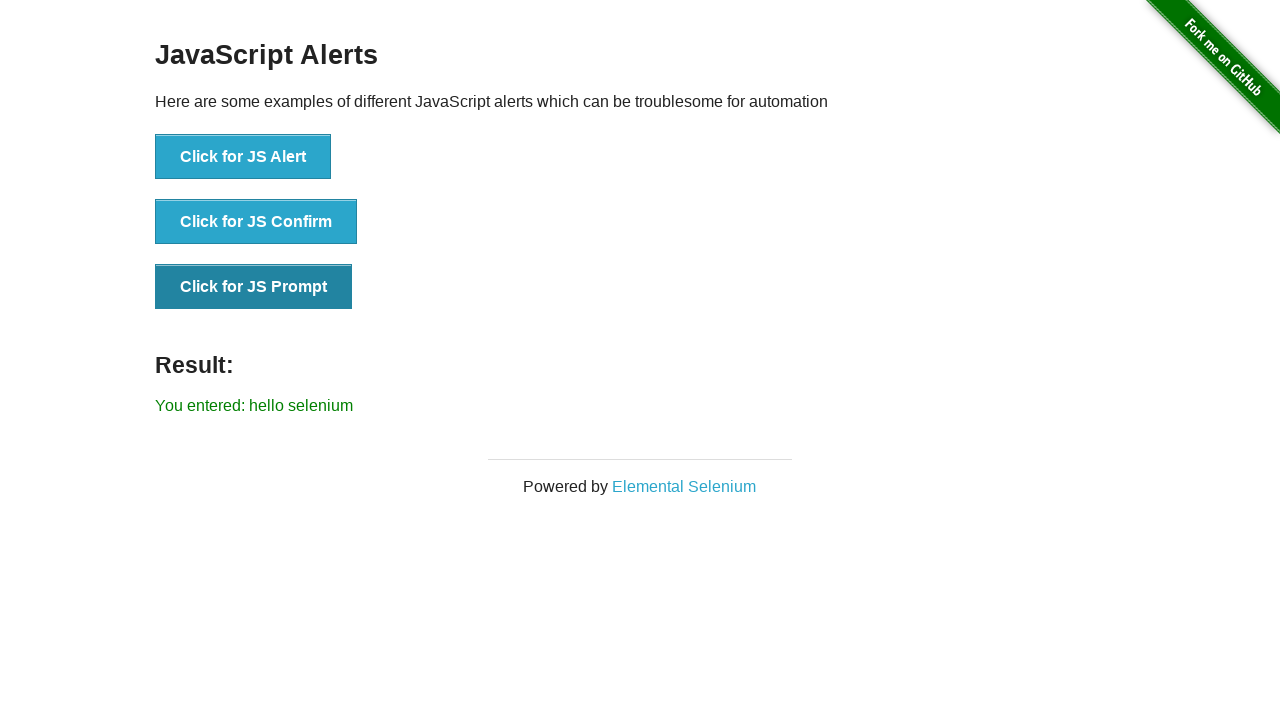

Waited for result element to be displayed
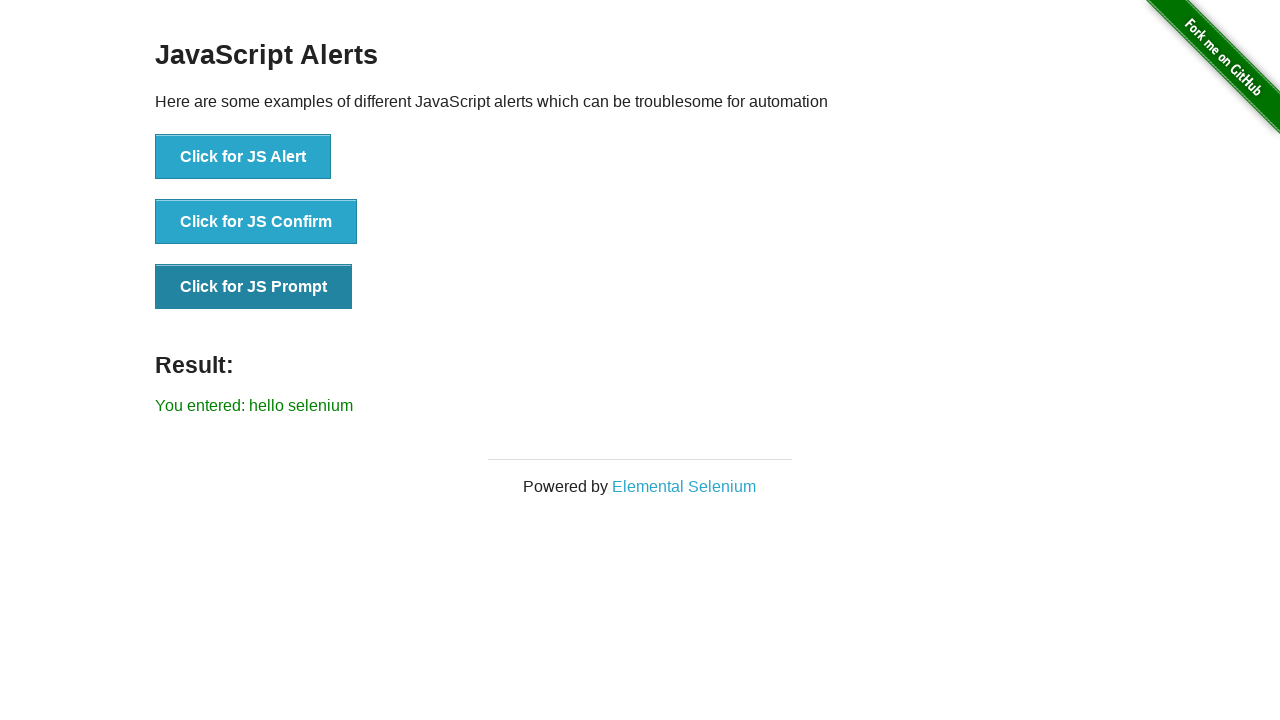

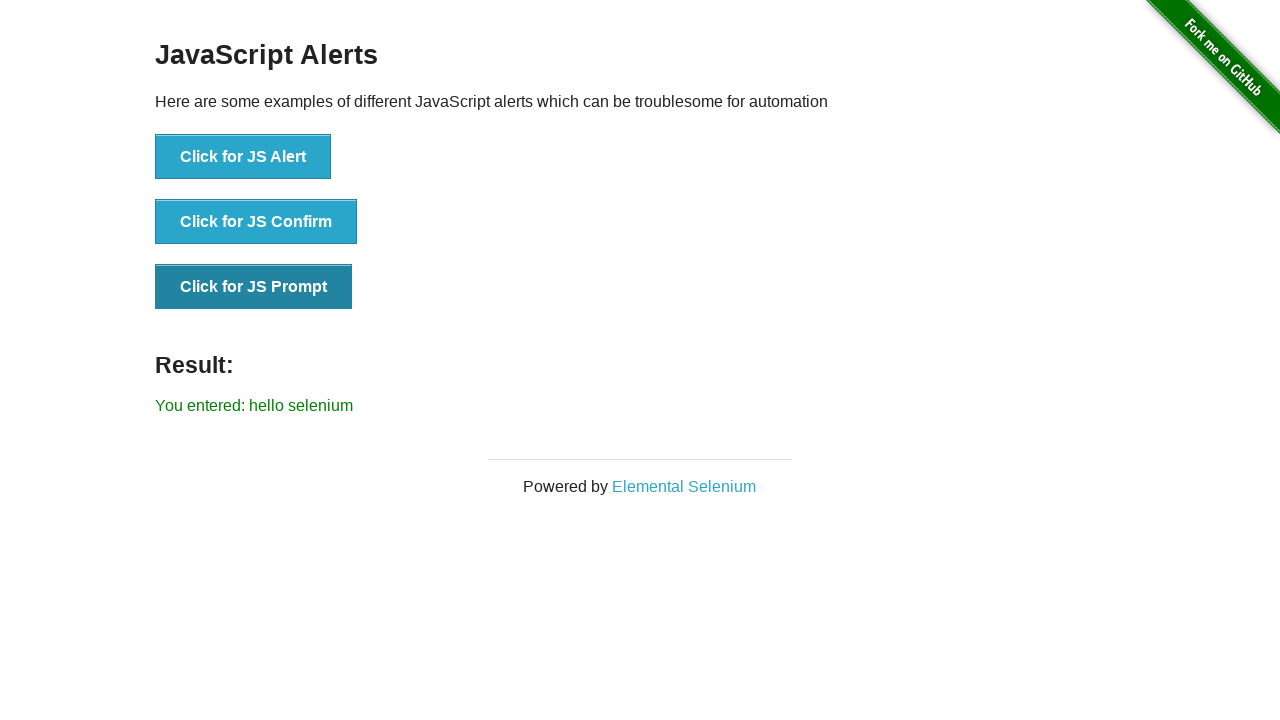